Navigates to Walmart homepage and waits for page to load

Starting URL: https://www.walmart.com/

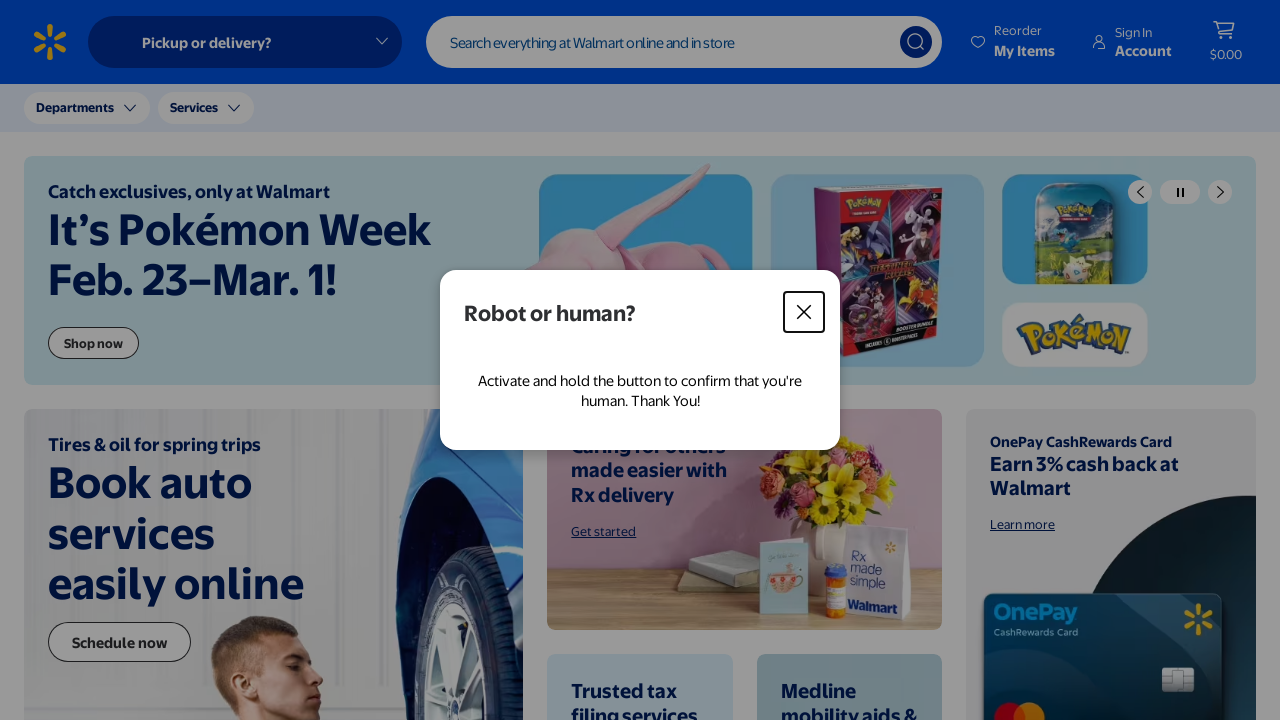

Walmart homepage fully loaded (DOM content loaded)
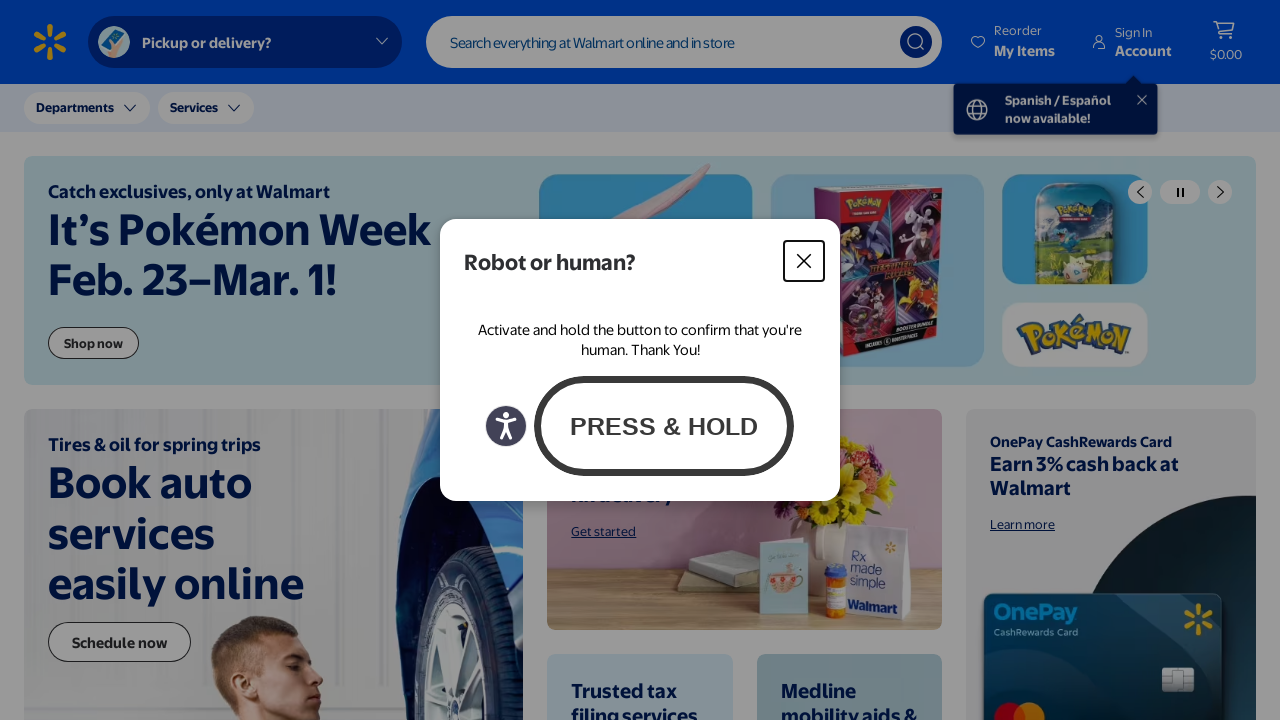

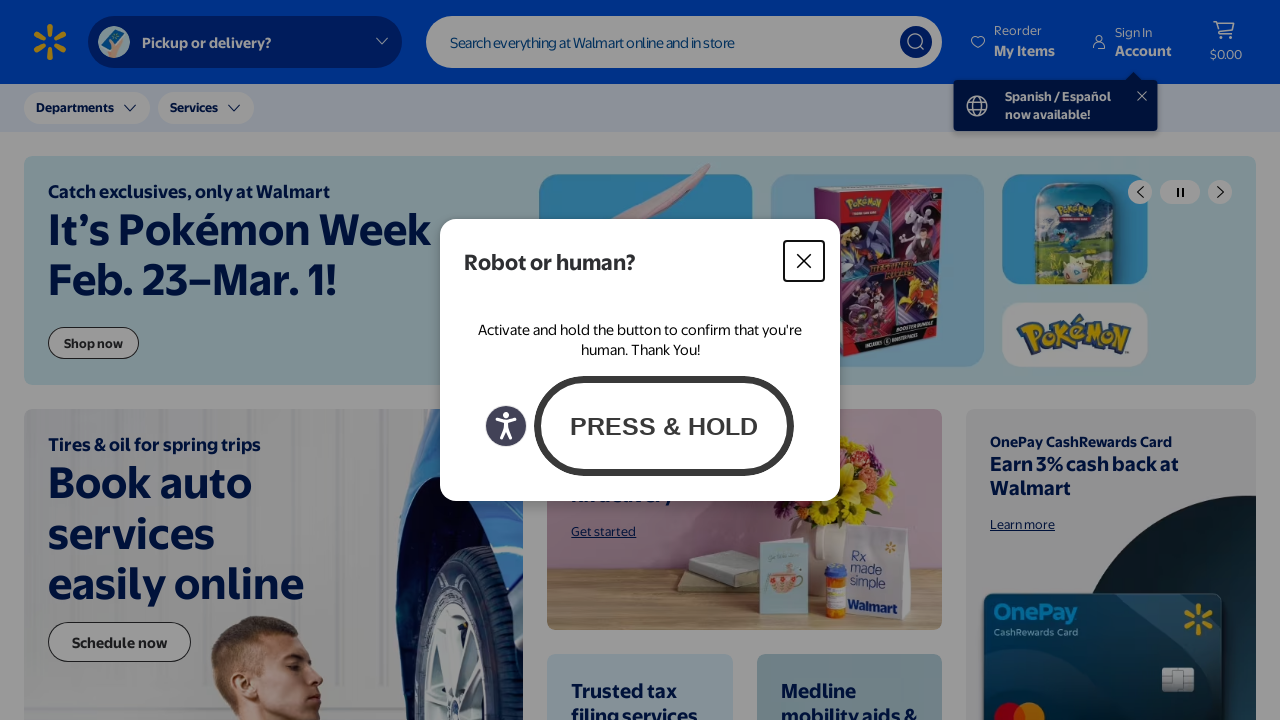